Tests the Playwright documentation site by clicking the "Get started" link and verifying the Installation heading is visible.

Starting URL: https://playwright.dev/

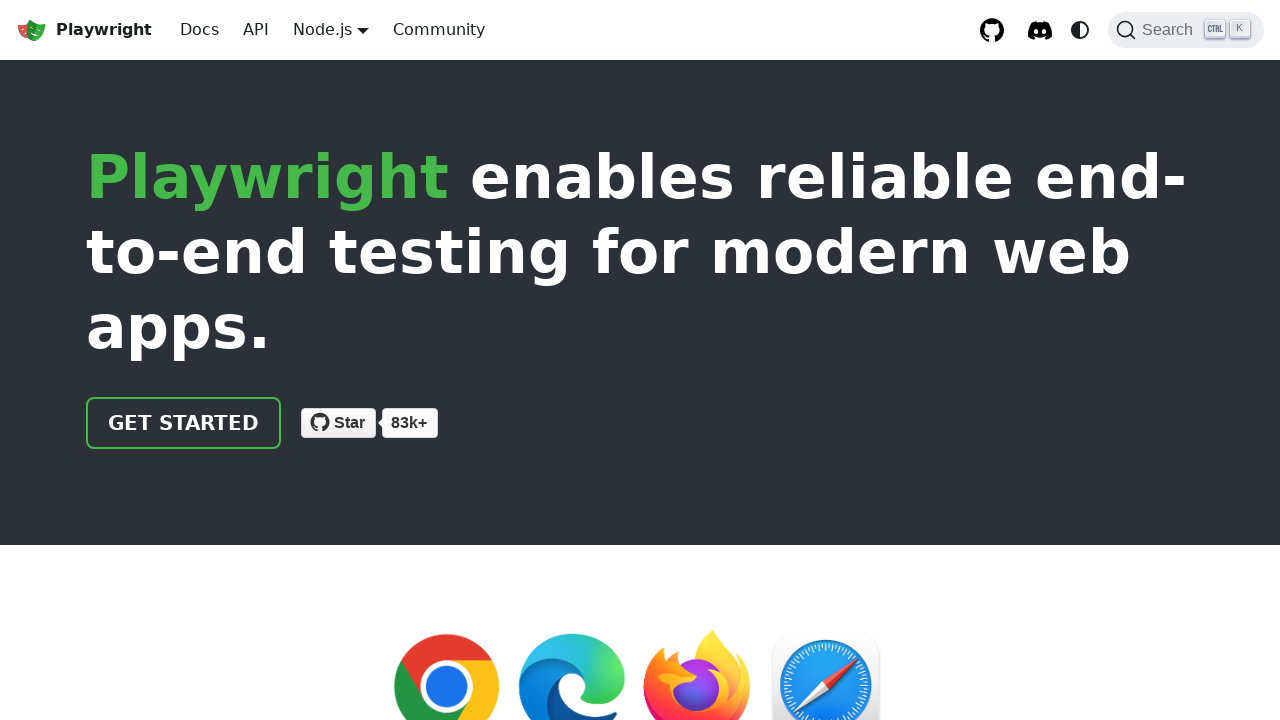

Clicked 'Get started' link on Playwright documentation site at (184, 423) on internal:role=link[name="Get started"i]
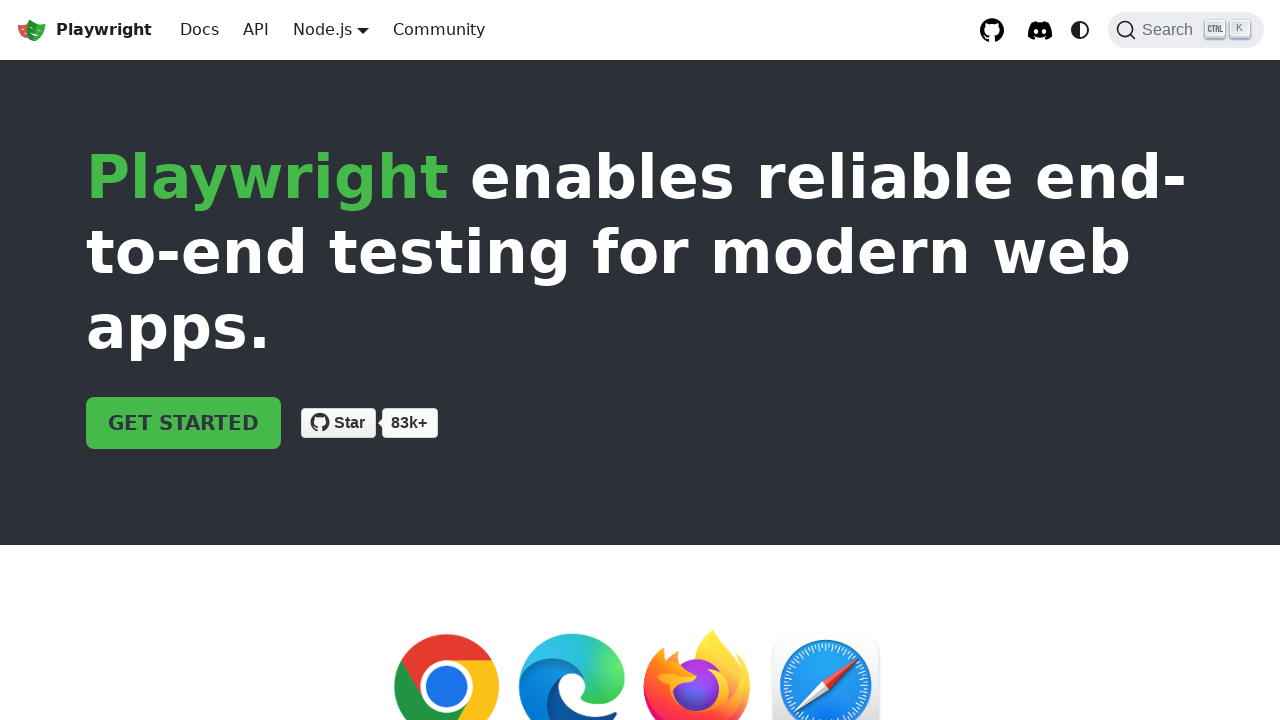

Installation heading is now visible
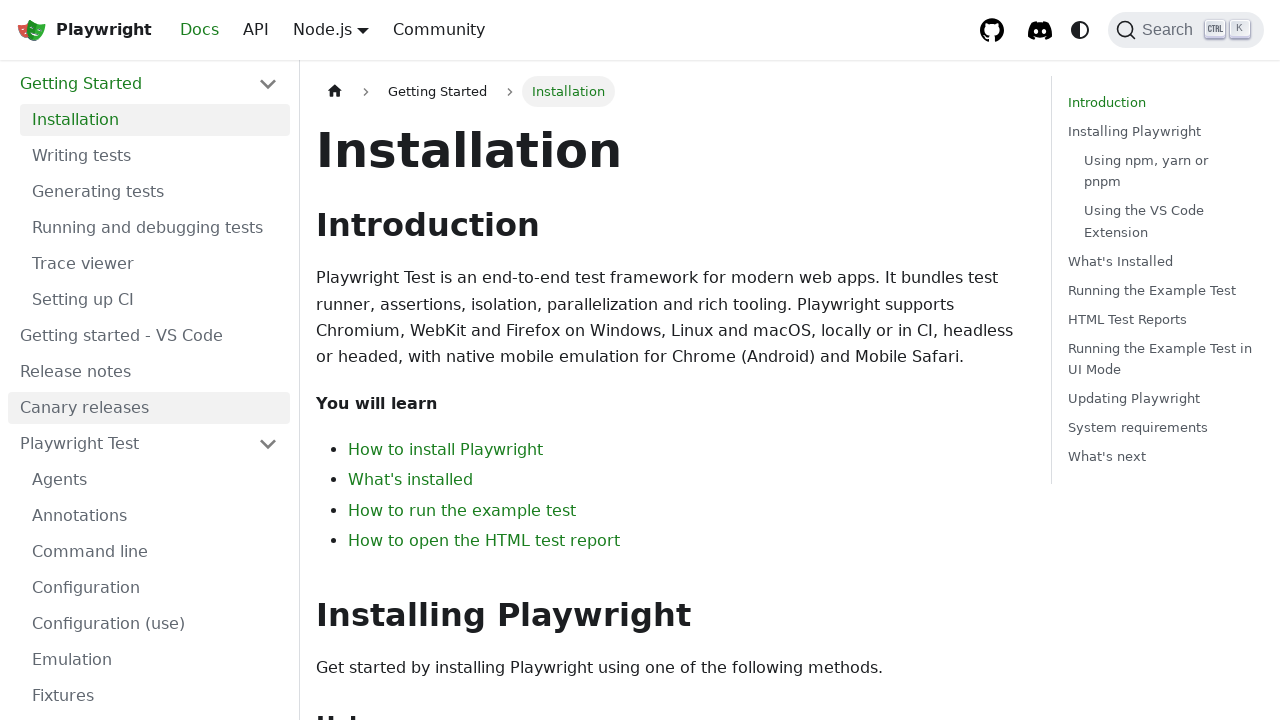

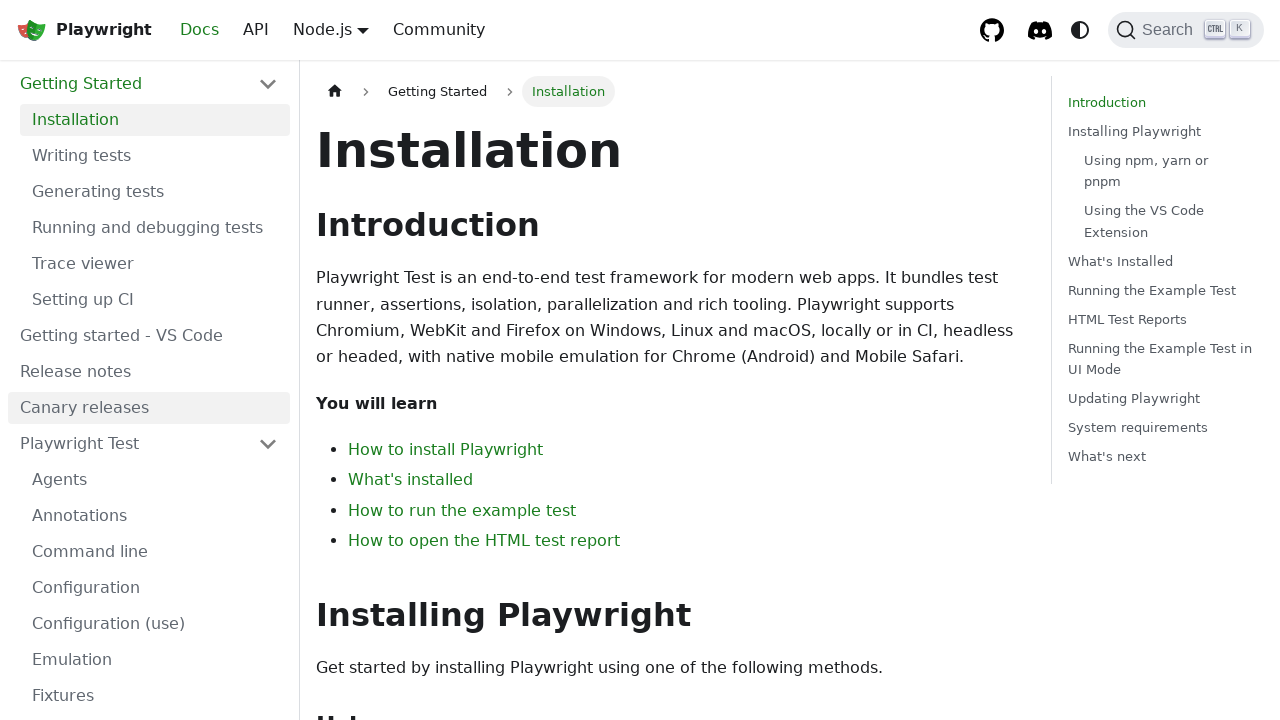